Tests JavaScript execution on the Chinese railway booking website by setting a train date value using JavaScript and verifying the value was set correctly.

Starting URL: https://www.12306.cn/index/

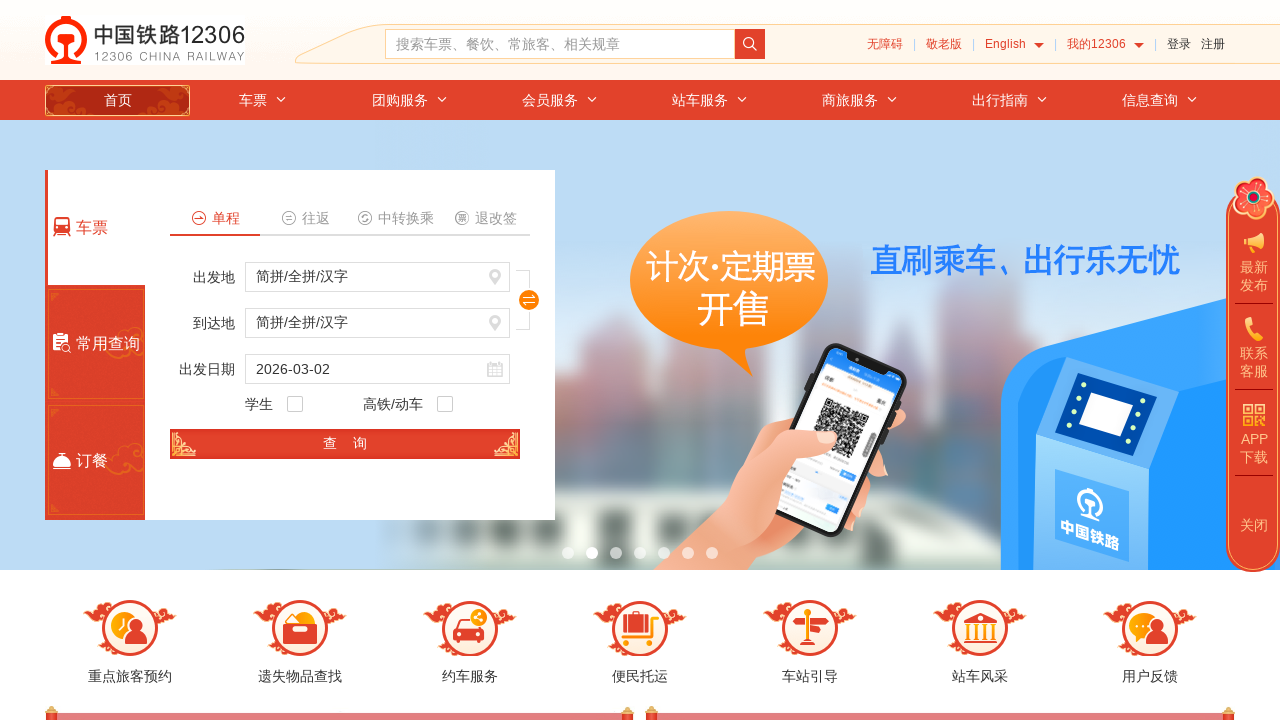

Set train date value to '2024-08-15' using JavaScript
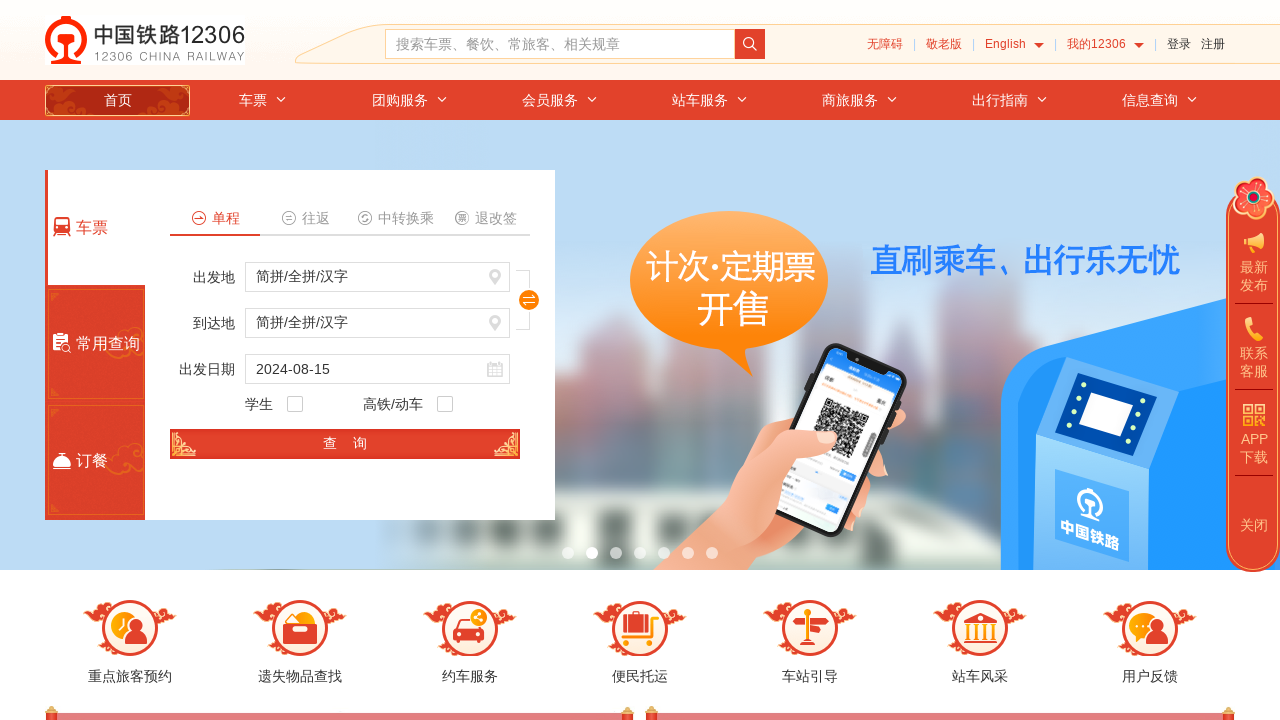

Retrieved train date value: 2024-08-15
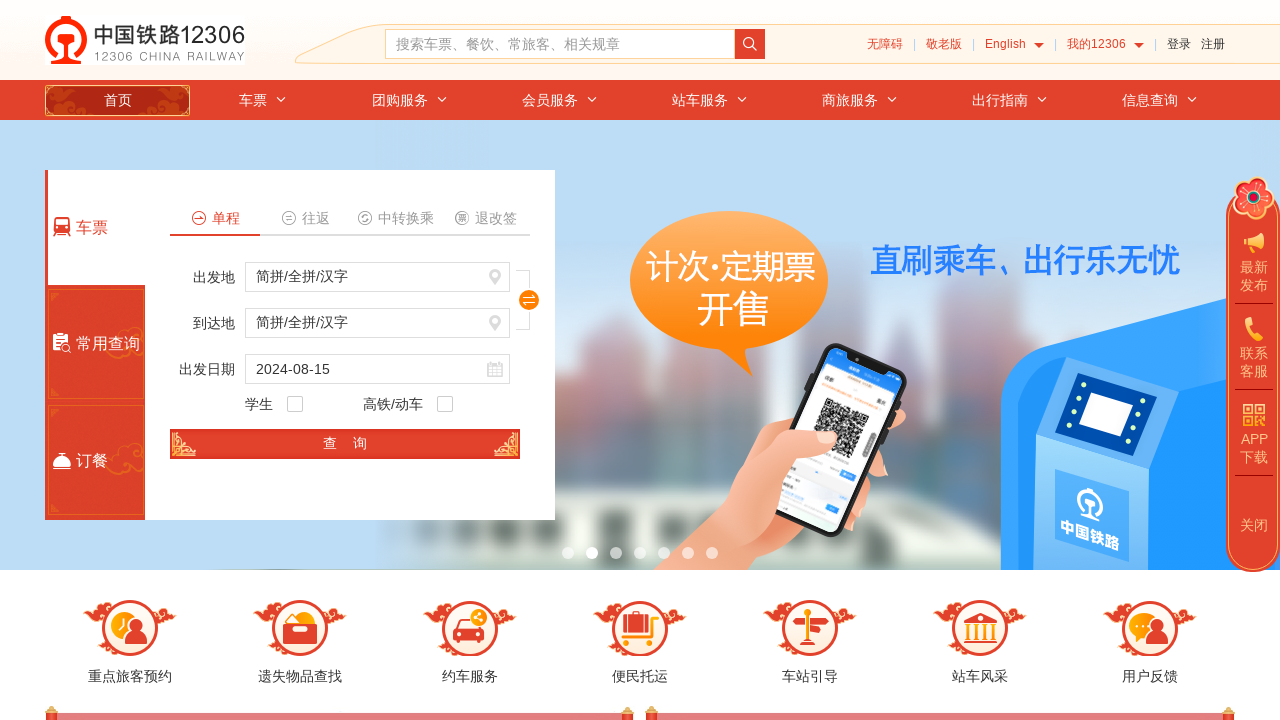

Waited 1 second to observe the result
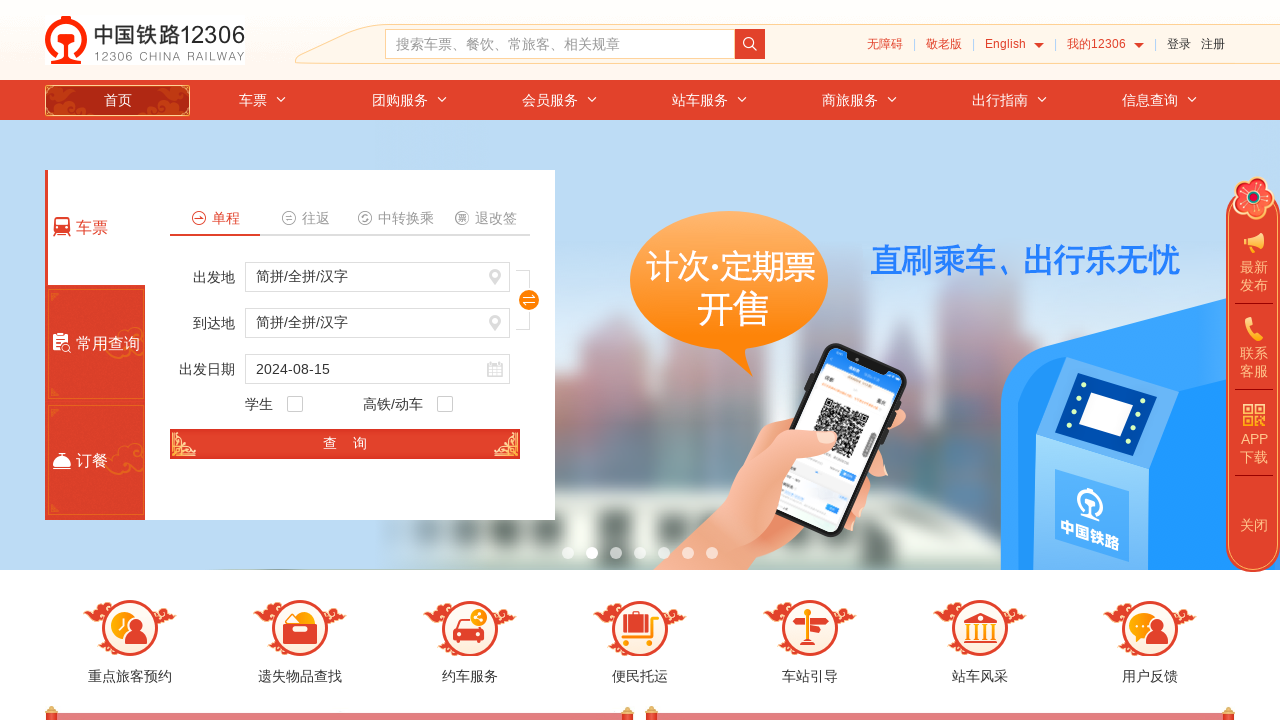

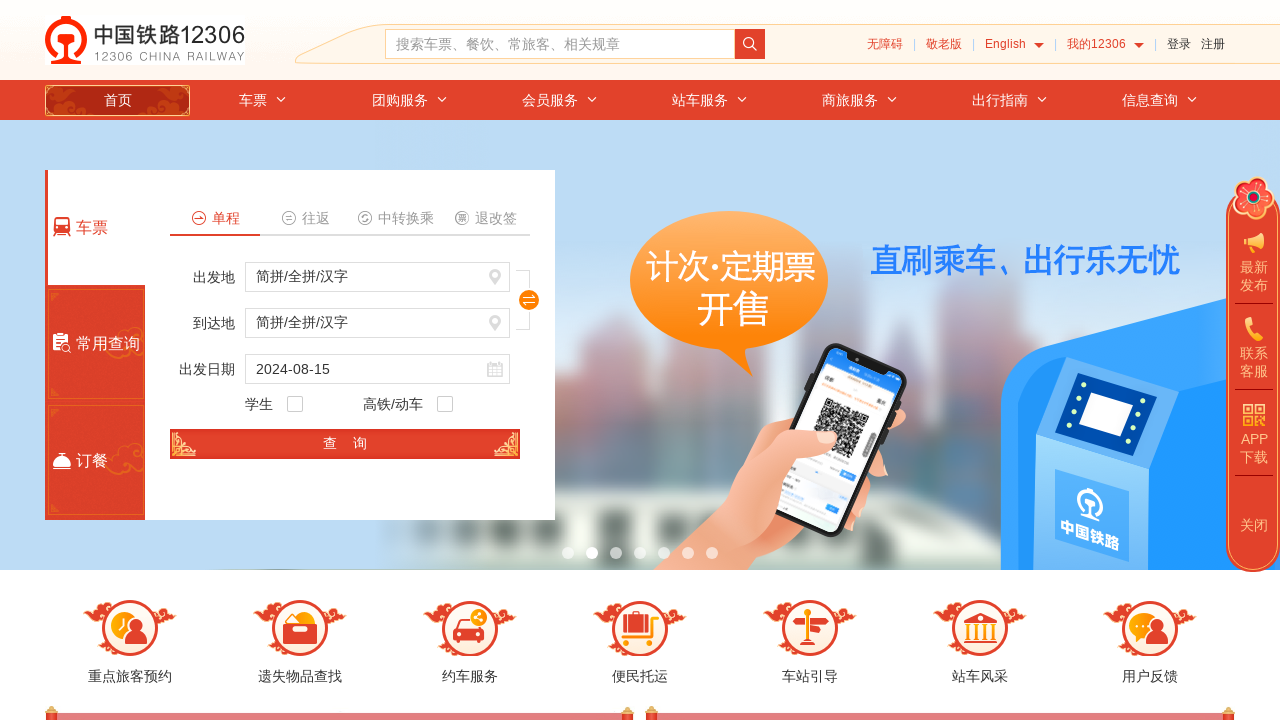